Tests a form submission workflow by extracting a value from an element attribute, performing a mathematical calculation, filling in the answer, selecting a checkbox and radio button, and submitting the form

Starting URL: http://suninjuly.github.io/get_attribute.html

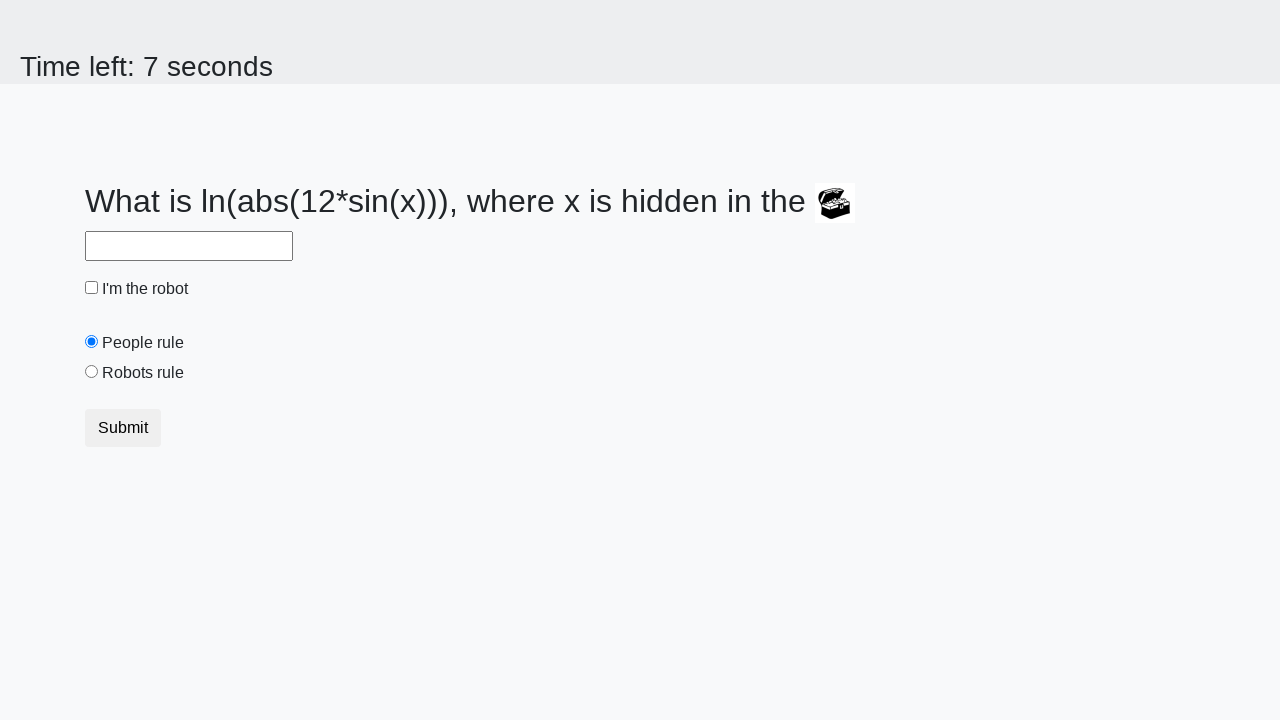

Retrieved 'valuex' attribute from treasure element
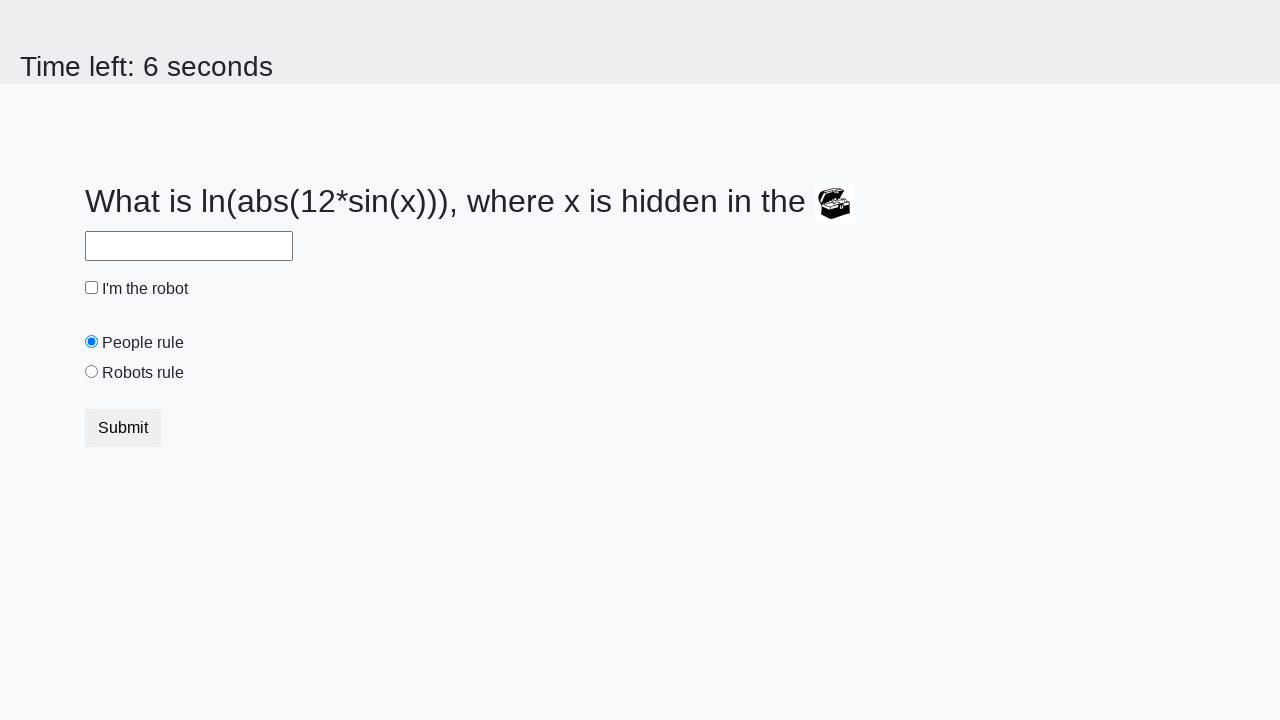

Calculated answer using mathematical formula
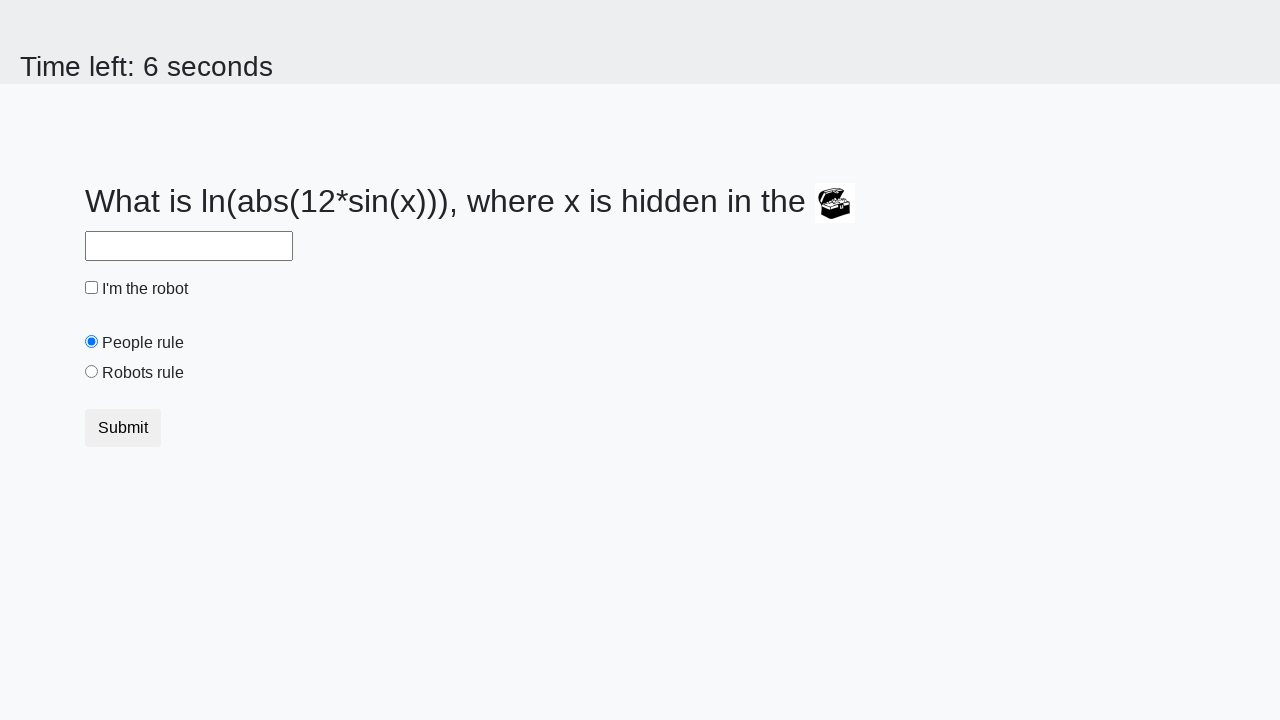

Filled answer field with calculated result on #answer
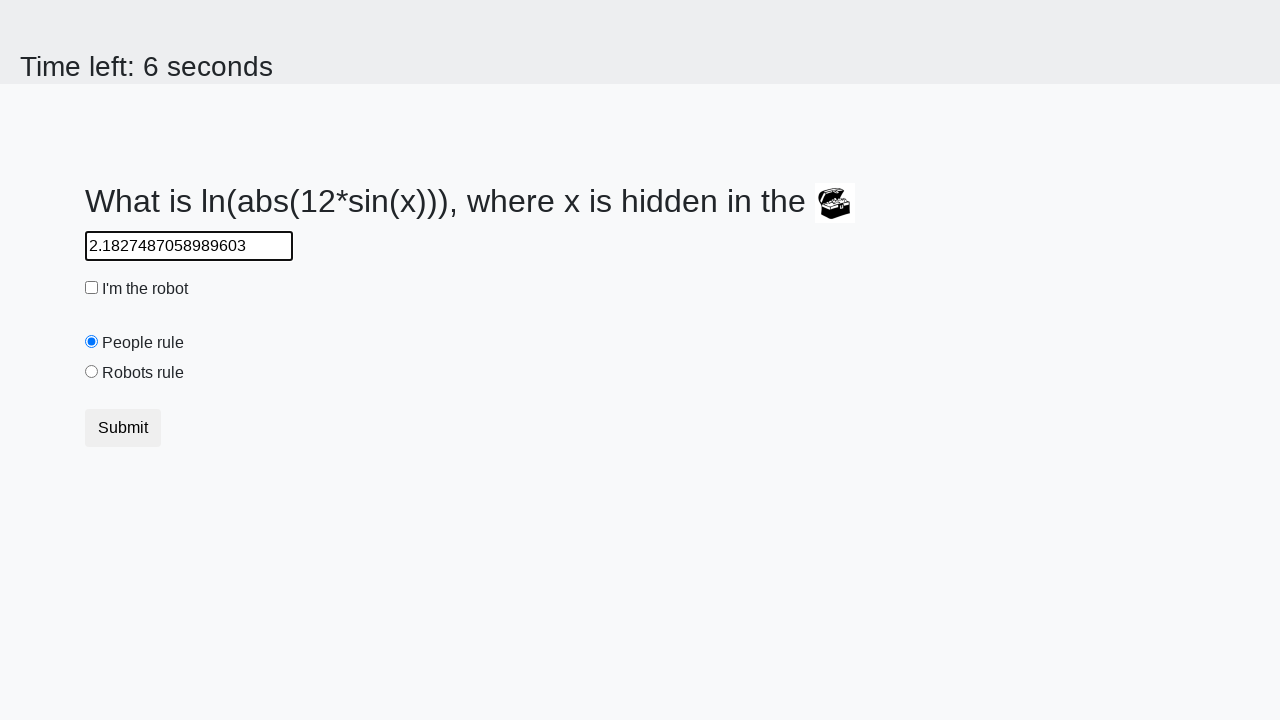

Clicked robot checkbox at (92, 288) on #robotCheckbox
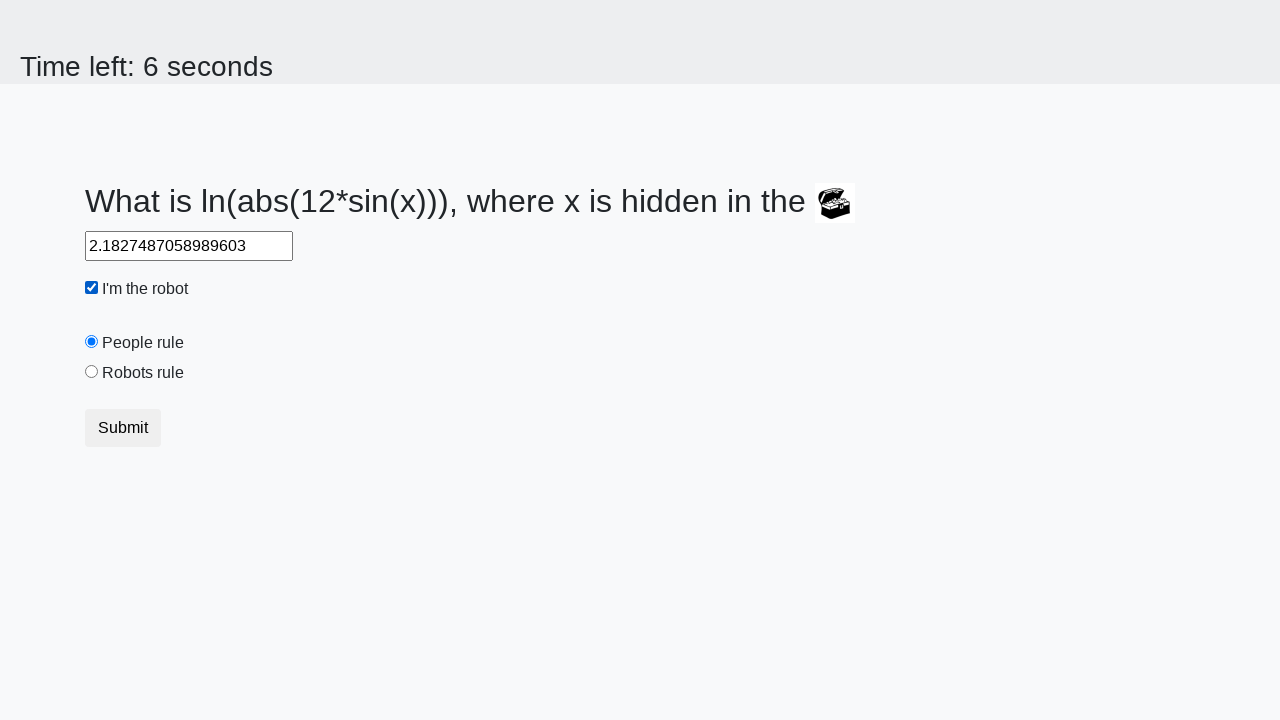

Clicked robots rule radio button at (92, 372) on #robotsRule
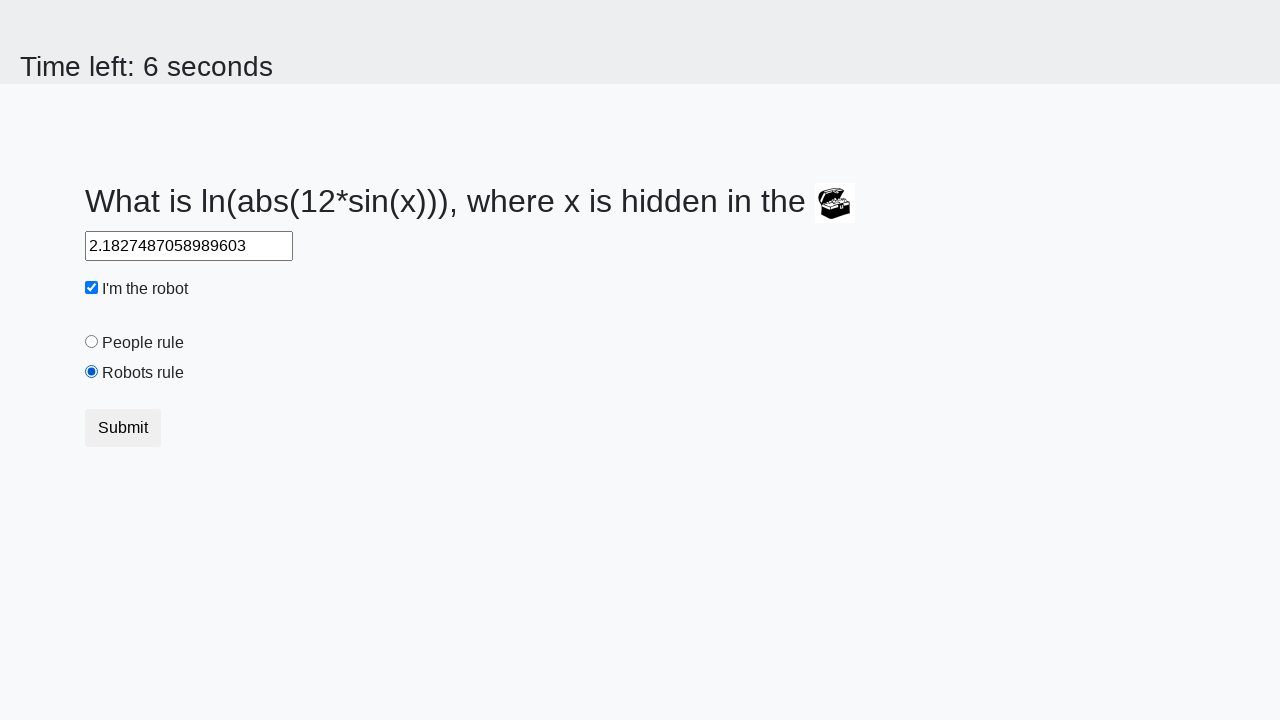

Clicked submit button to submit form at (123, 428) on .btn.btn-default
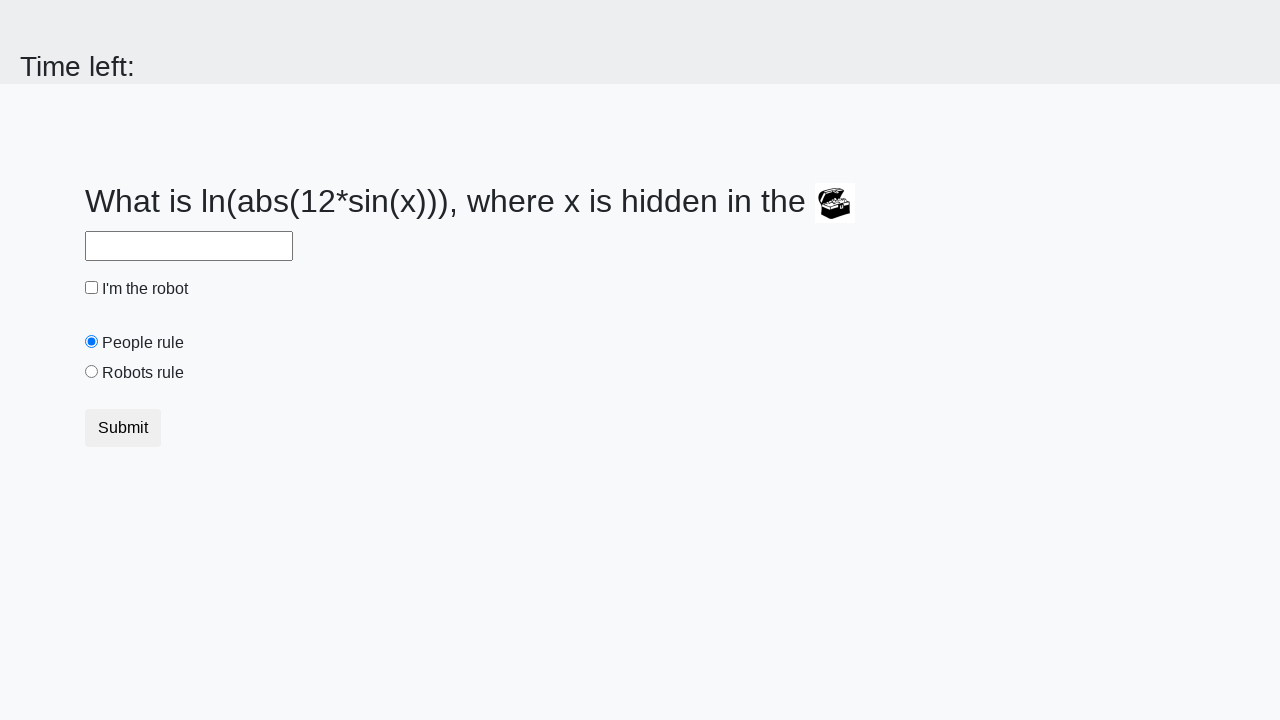

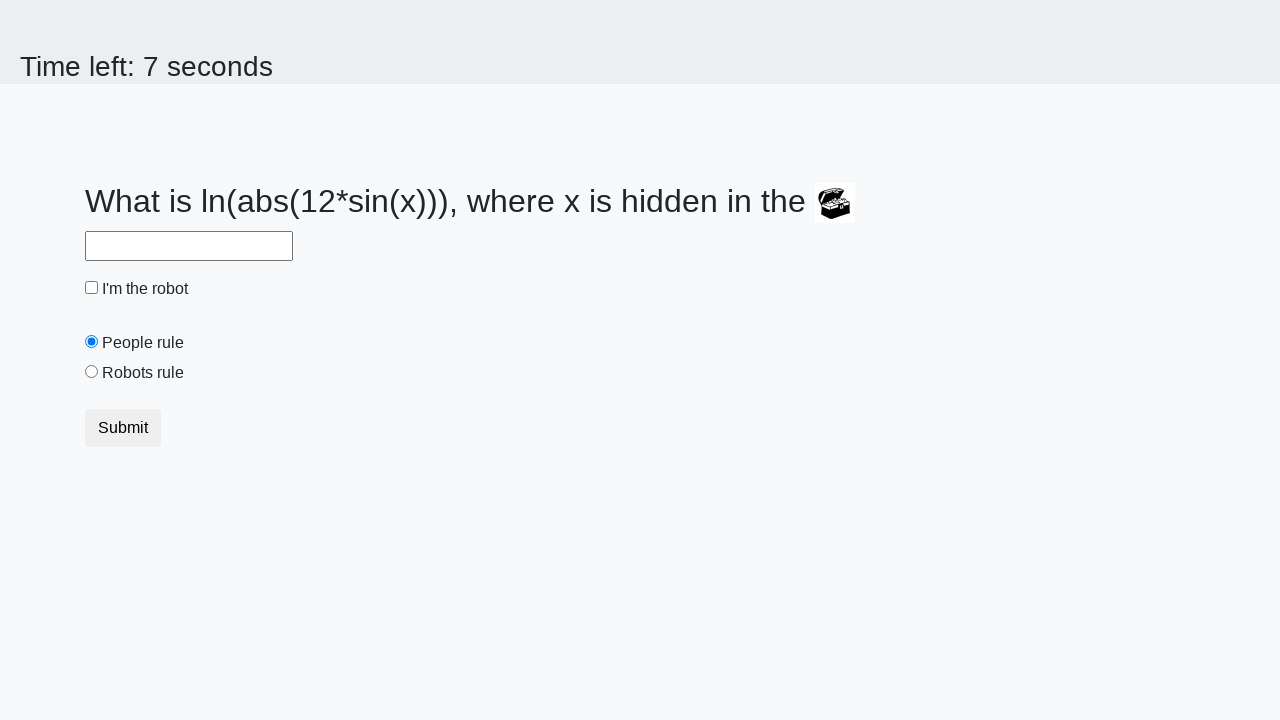